Navigates to a Selenium practice e-commerce page and waits for product listings to be displayed

Starting URL: https://rahulshettyacademy.com/seleniumPractise/#/

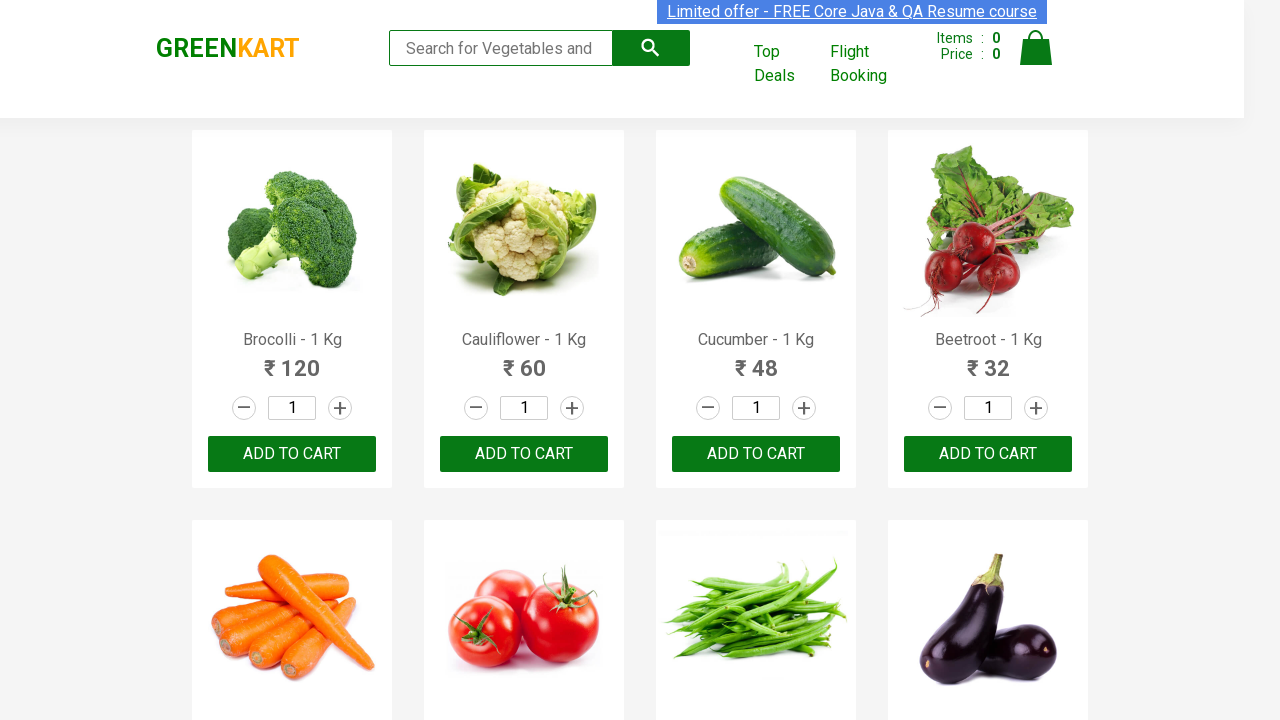

Navigated to Selenium practice e-commerce page
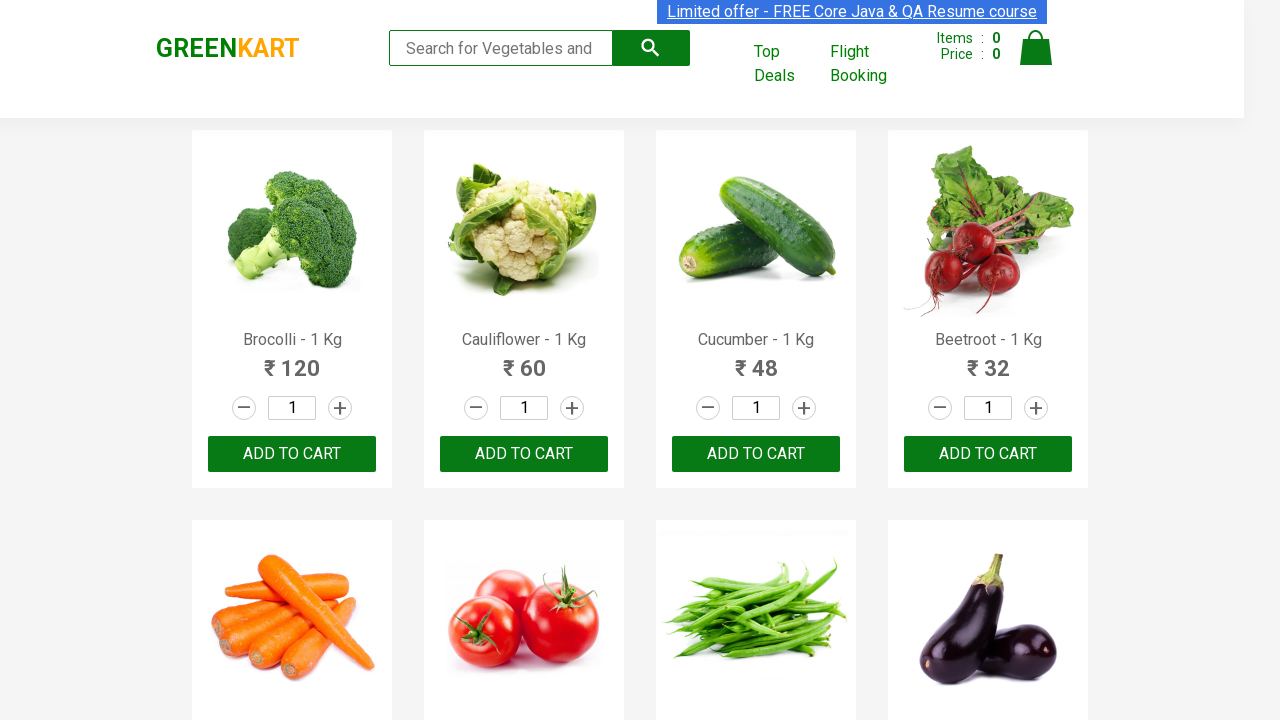

Product listings loaded and displayed
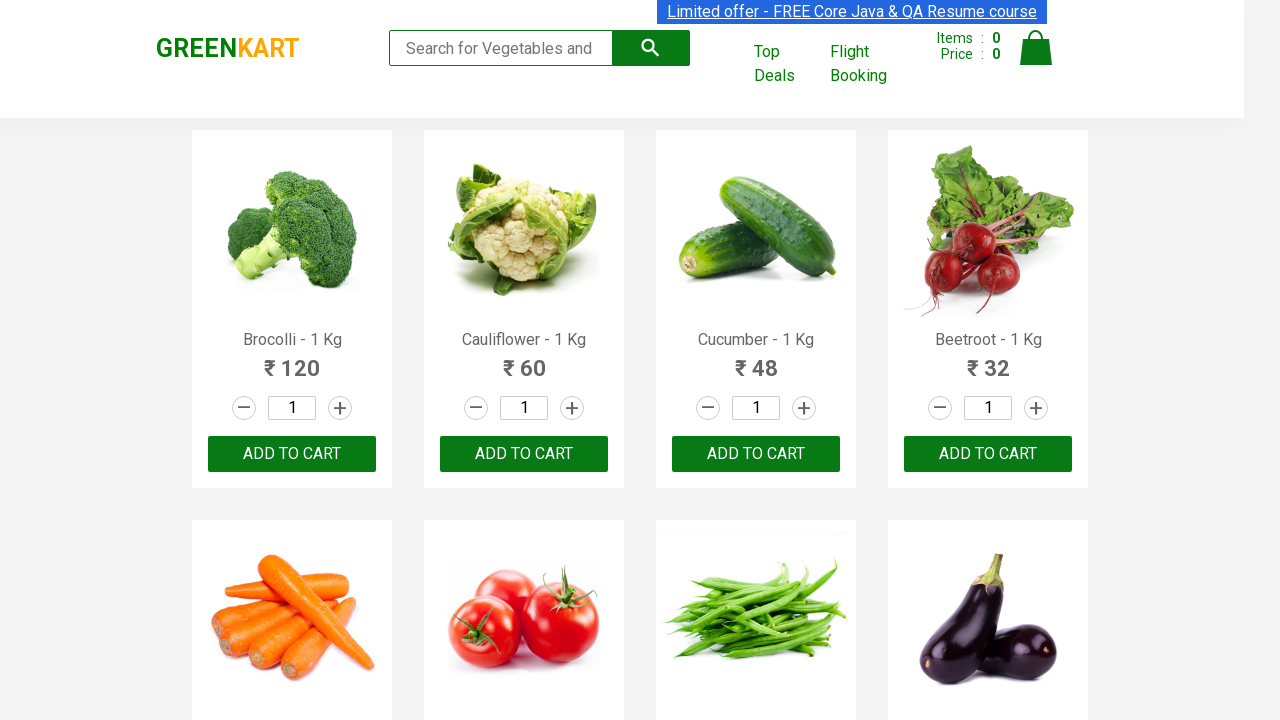

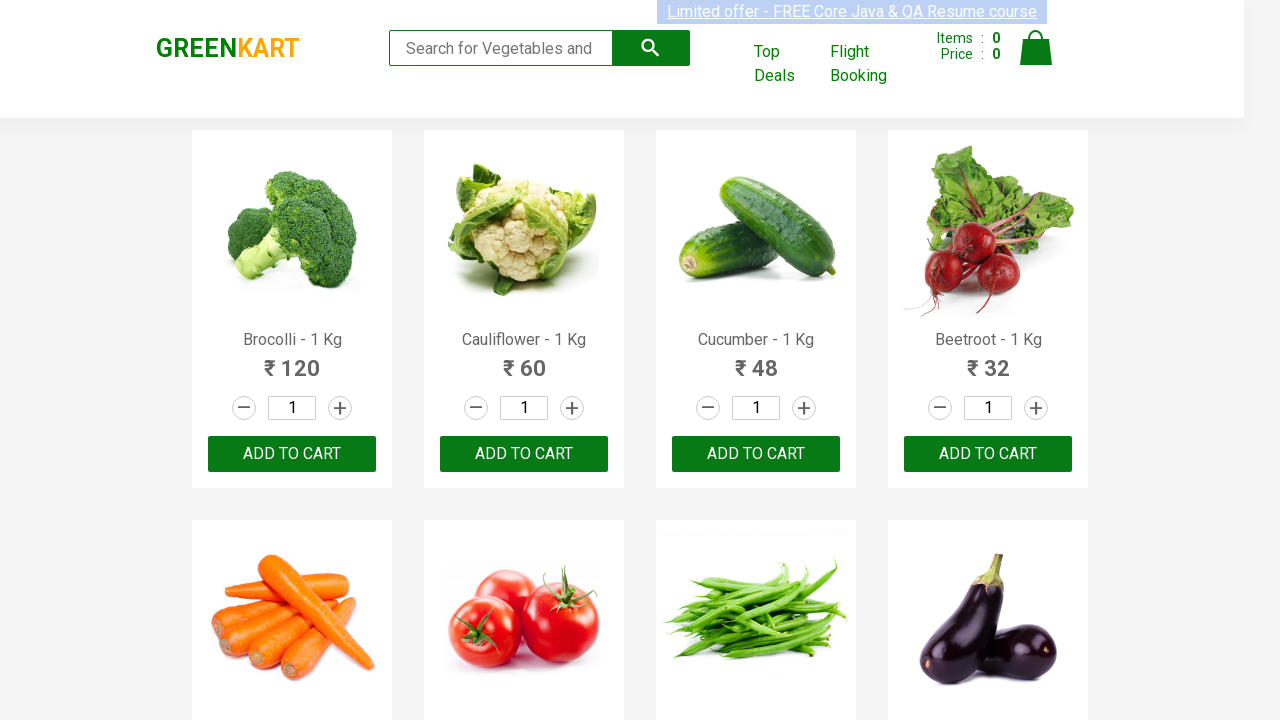